Tests navigation by clicking the "Get started" link and verifying the Installation heading is visible

Starting URL: https://playwright.dev/

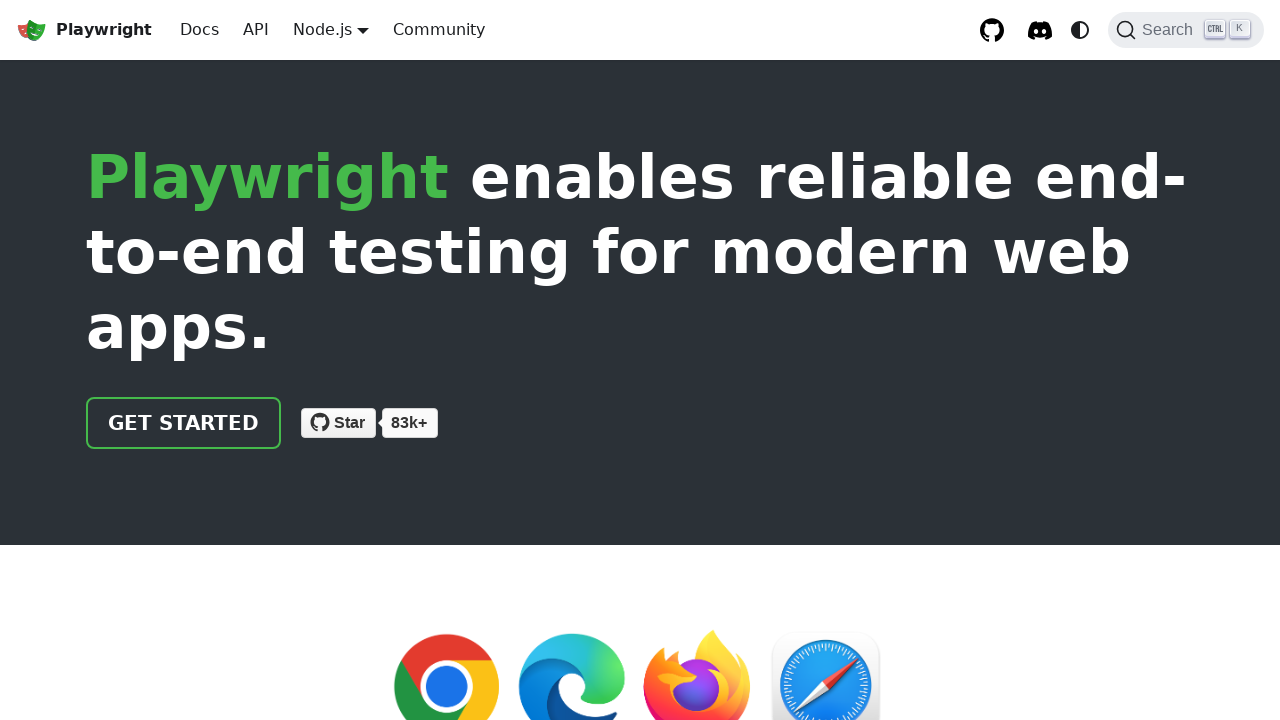

Clicked the 'Get started' link at (184, 423) on internal:role=link[name="Get started"i]
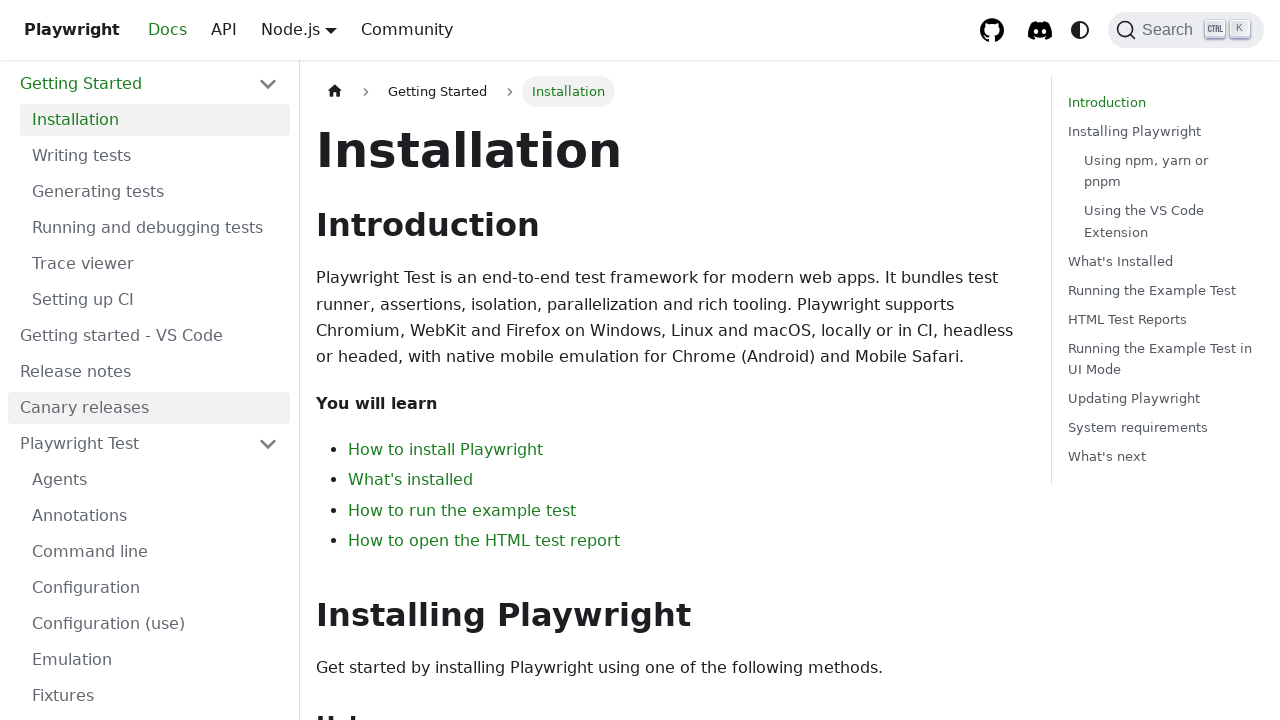

Verified that the 'Installation' heading is visible
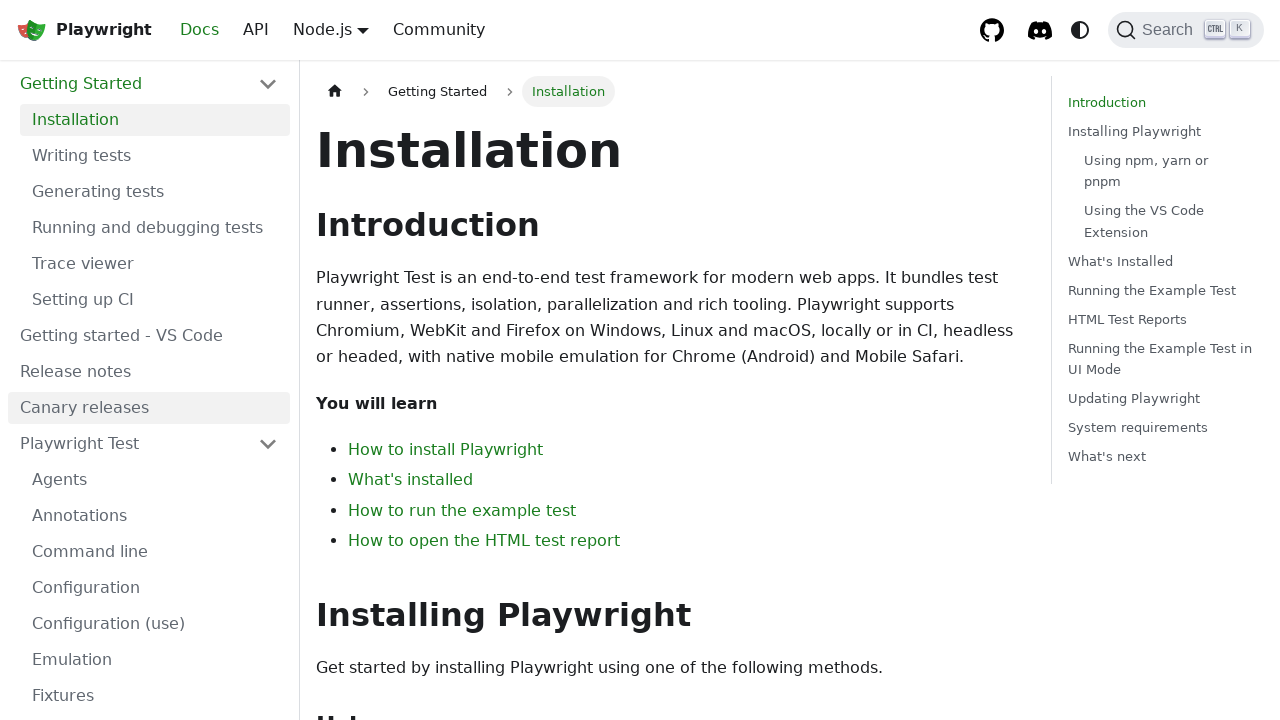

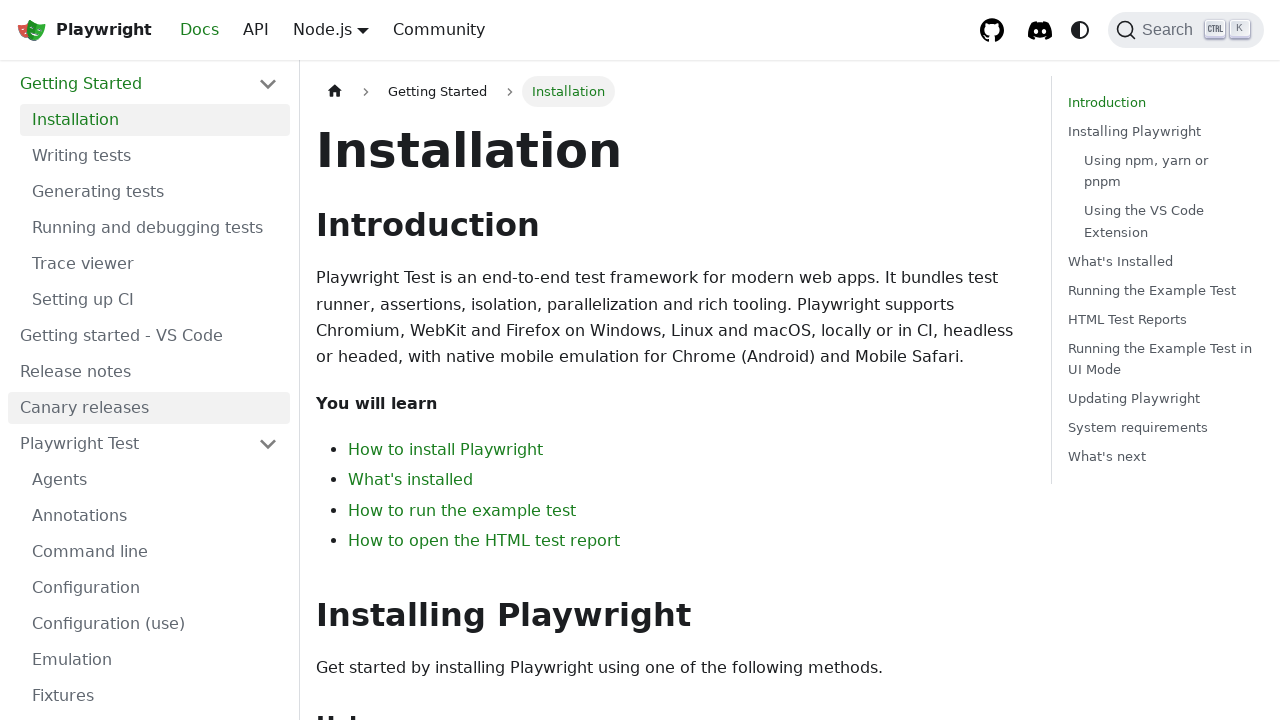